Tests alert handling by clicking a button that triggers an alert and then accepting it

Starting URL: https://letcode.in/waits

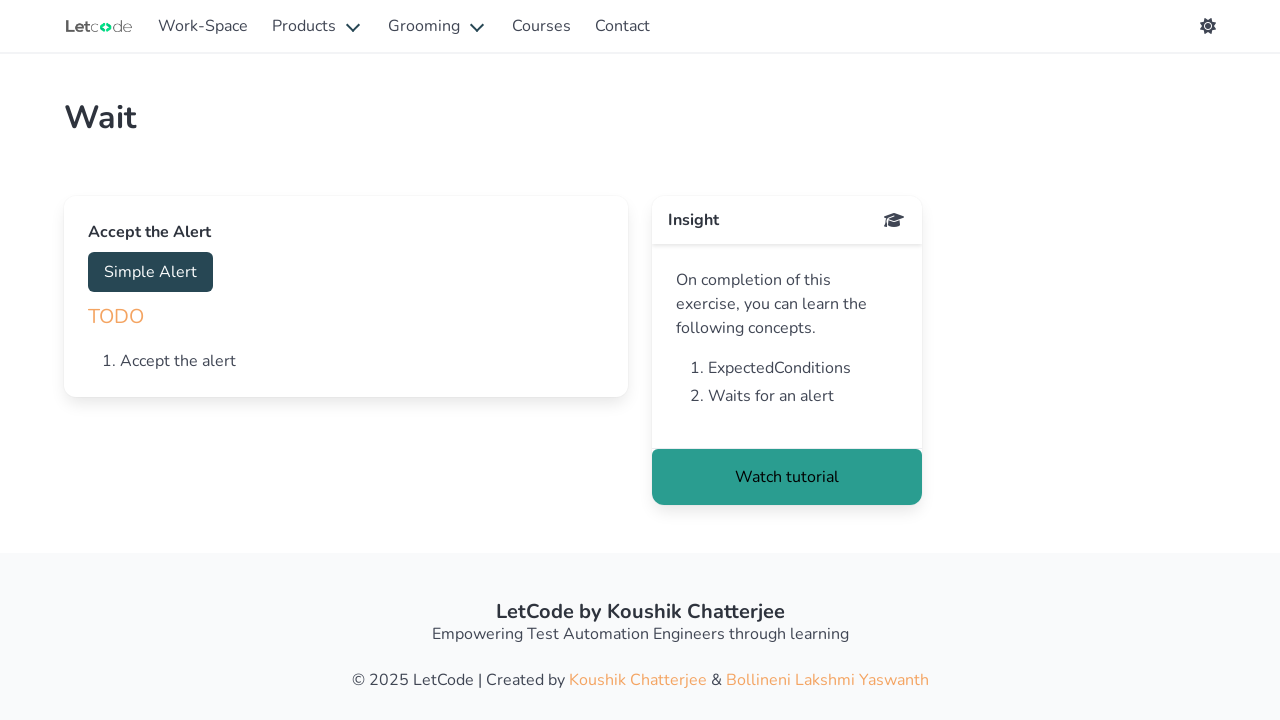

Navigated to https://letcode.in/waits
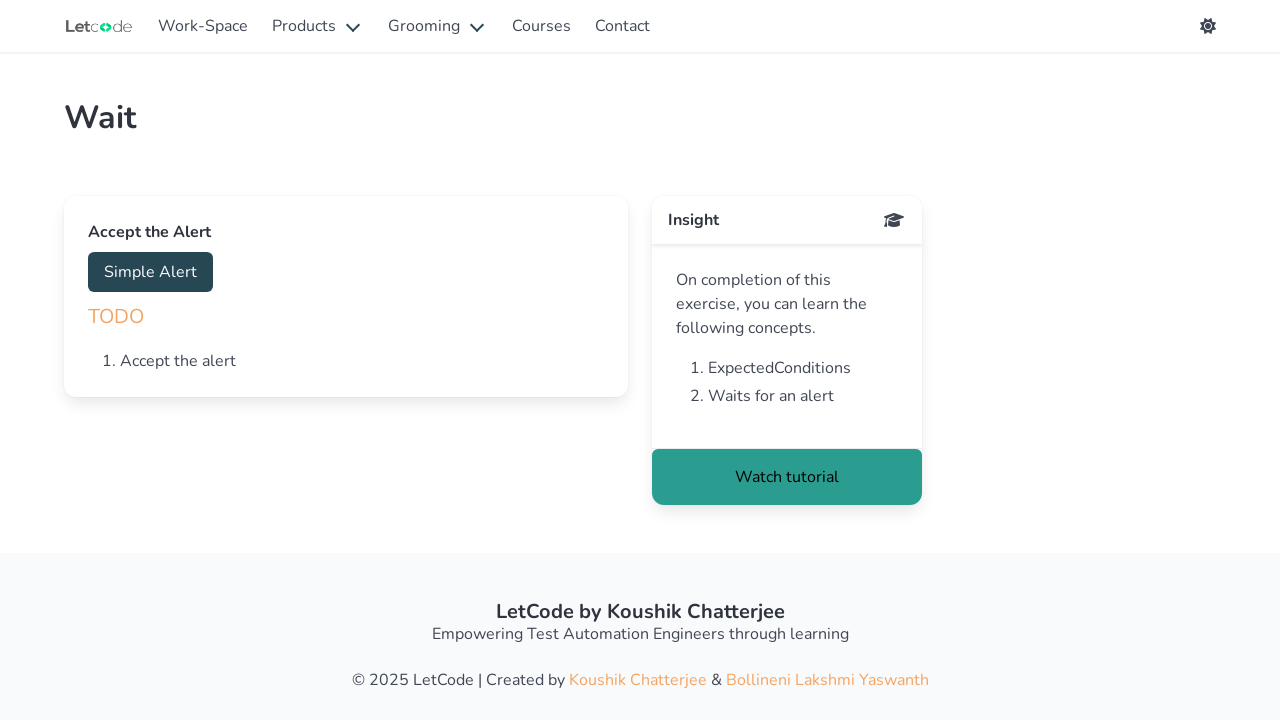

Clicked button to trigger alert at (150, 272) on #accept
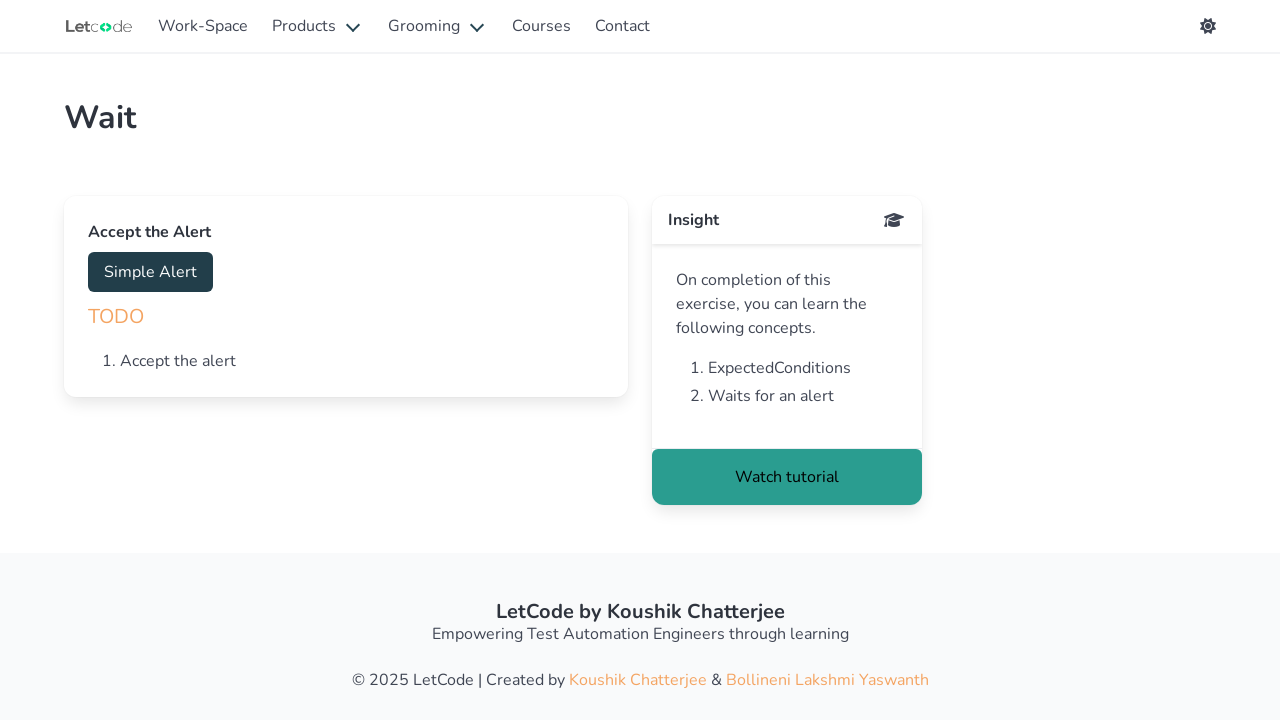

Alert dialog accepted
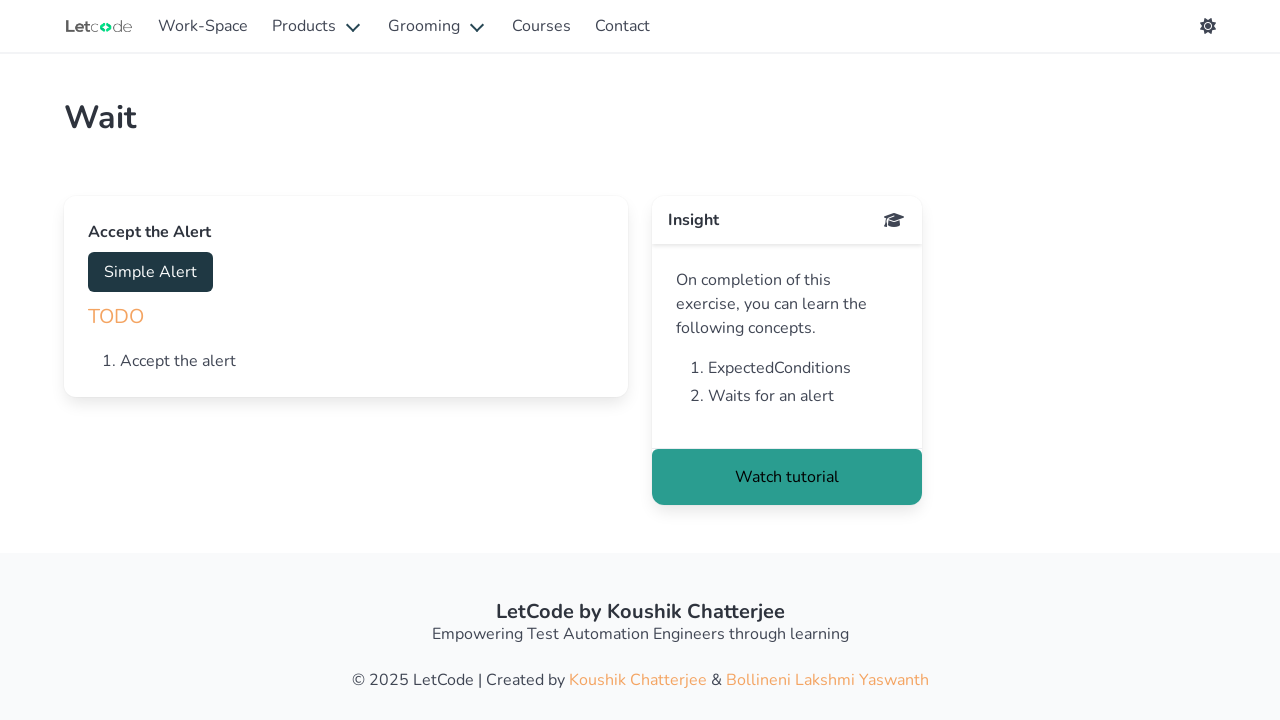

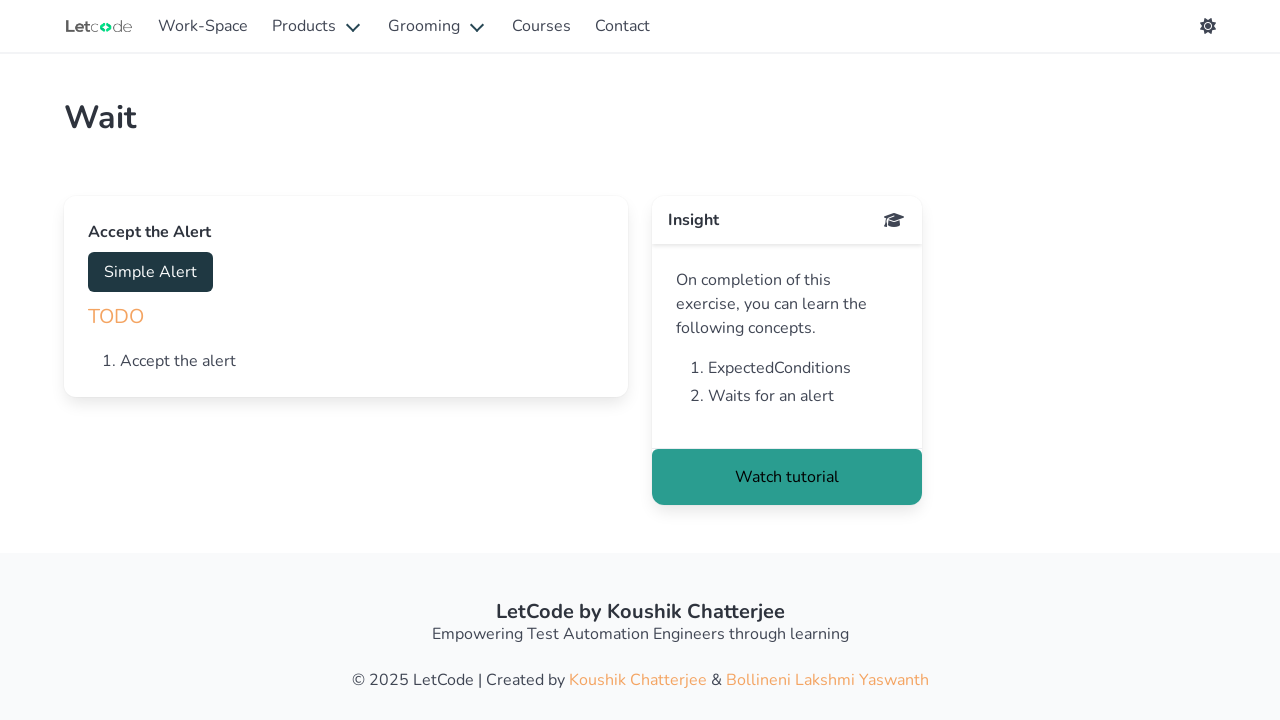